Tests the search functionality by navigating to the search page, entering a language name "python", and verifying search results are returned

Starting URL: https://99-bottles-of-beer.net/

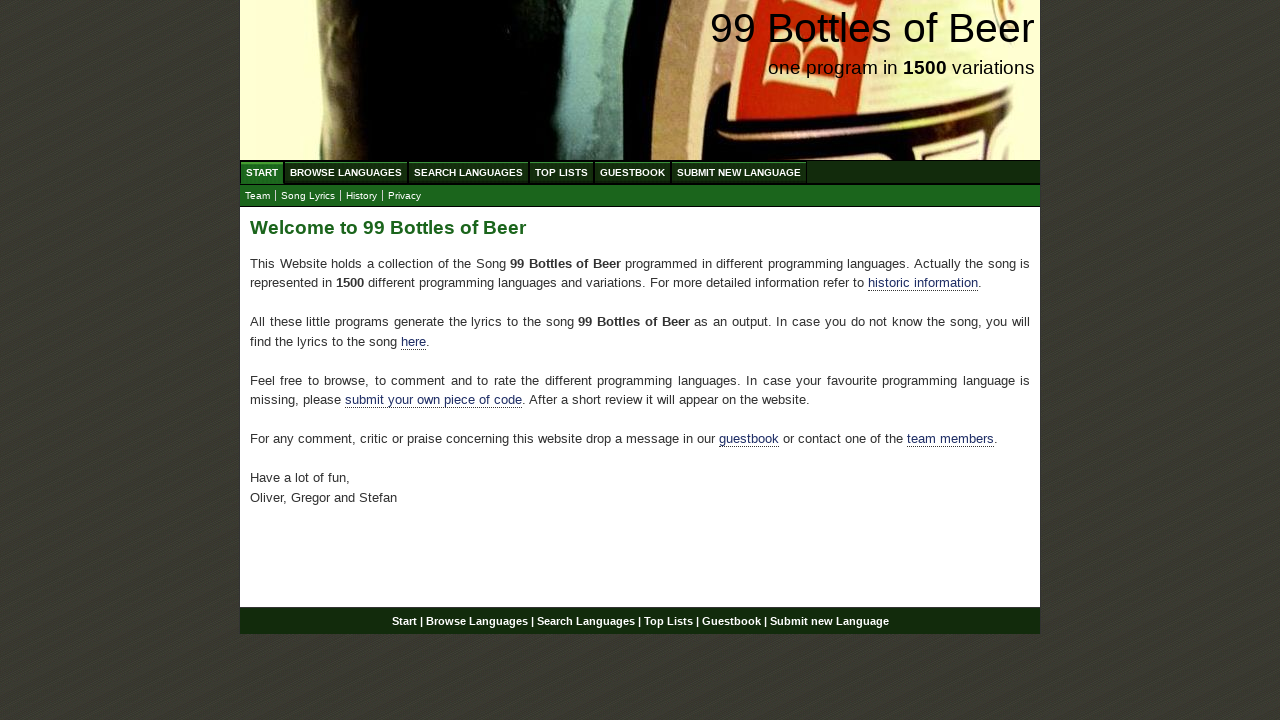

Clicked on 'Search Languages' menu item at (468, 172) on xpath=//ul[@id='menu']/li/a[@href='/search.html']
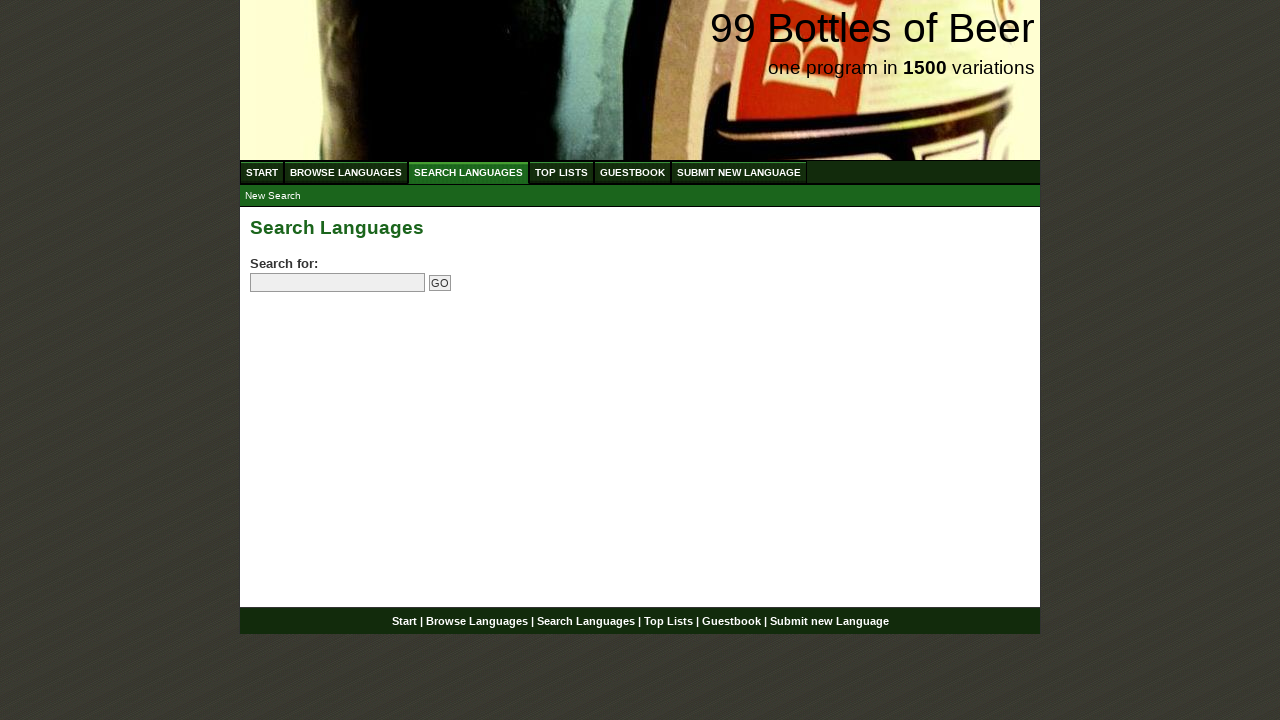

Clicked on search input field at (338, 283) on input[name='search']
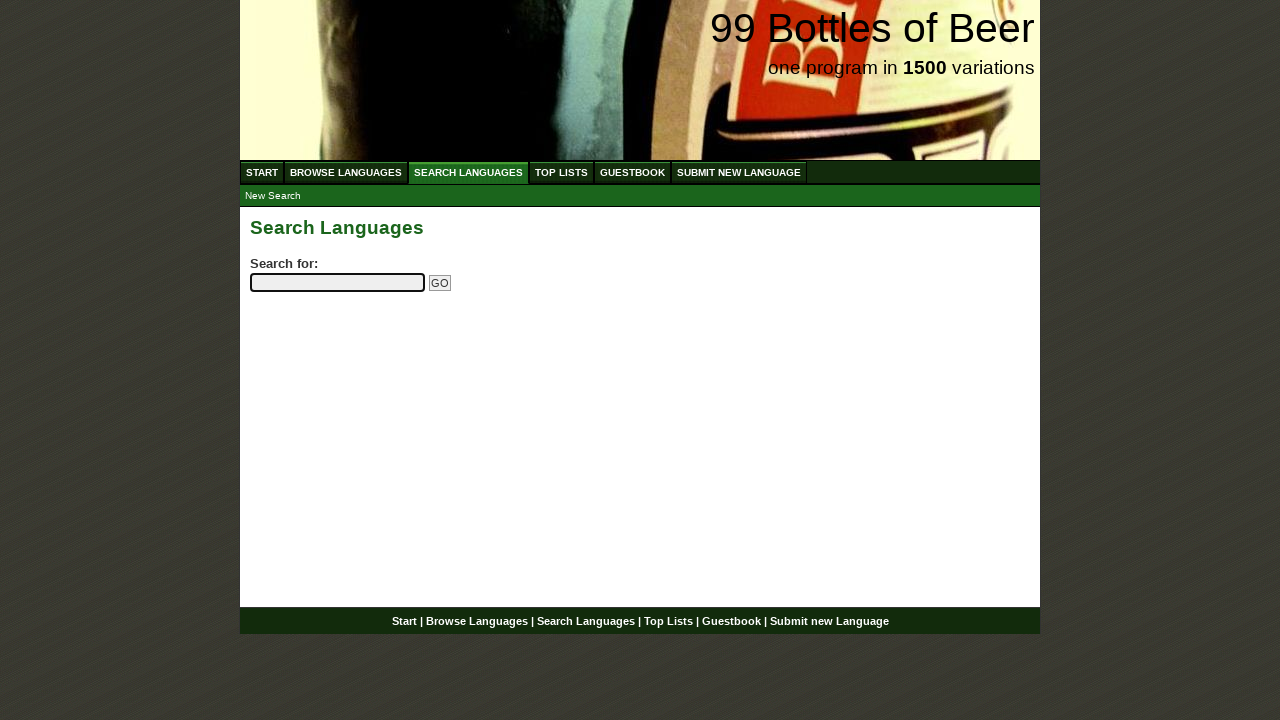

Entered 'python' in search field on input[name='search']
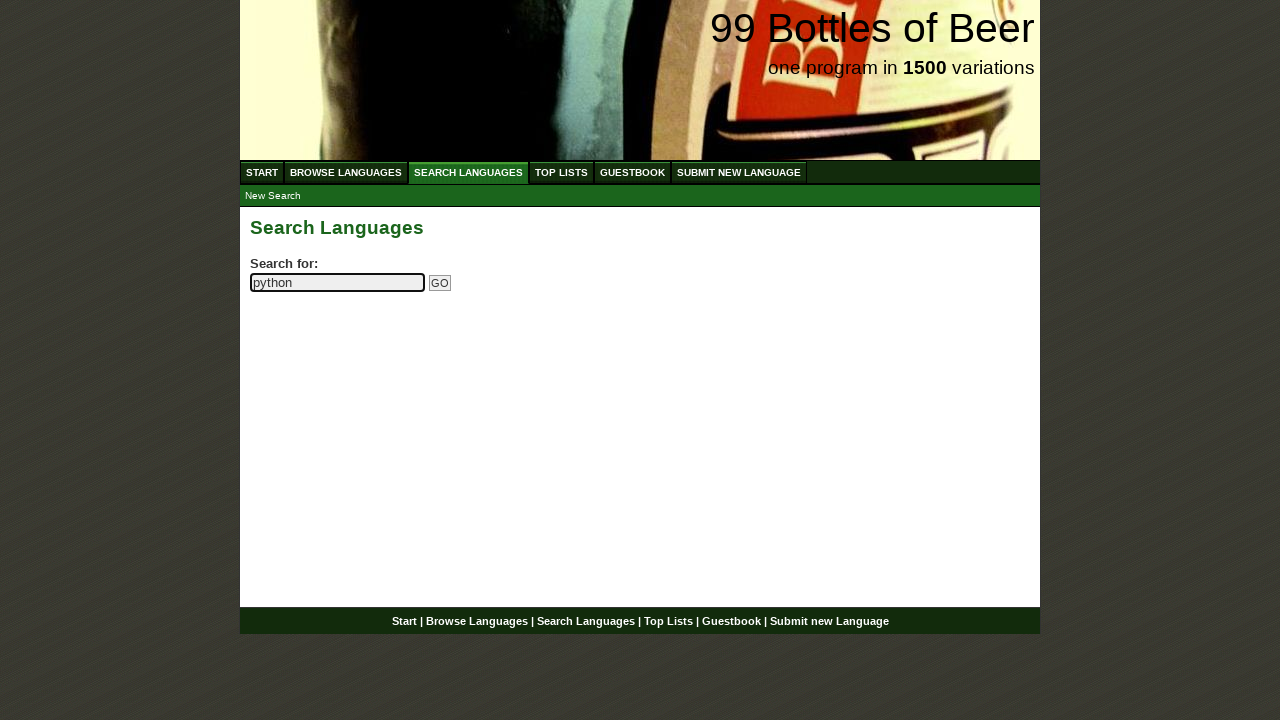

Clicked Go button to submit search at (440, 283) on input[name='submitsearch']
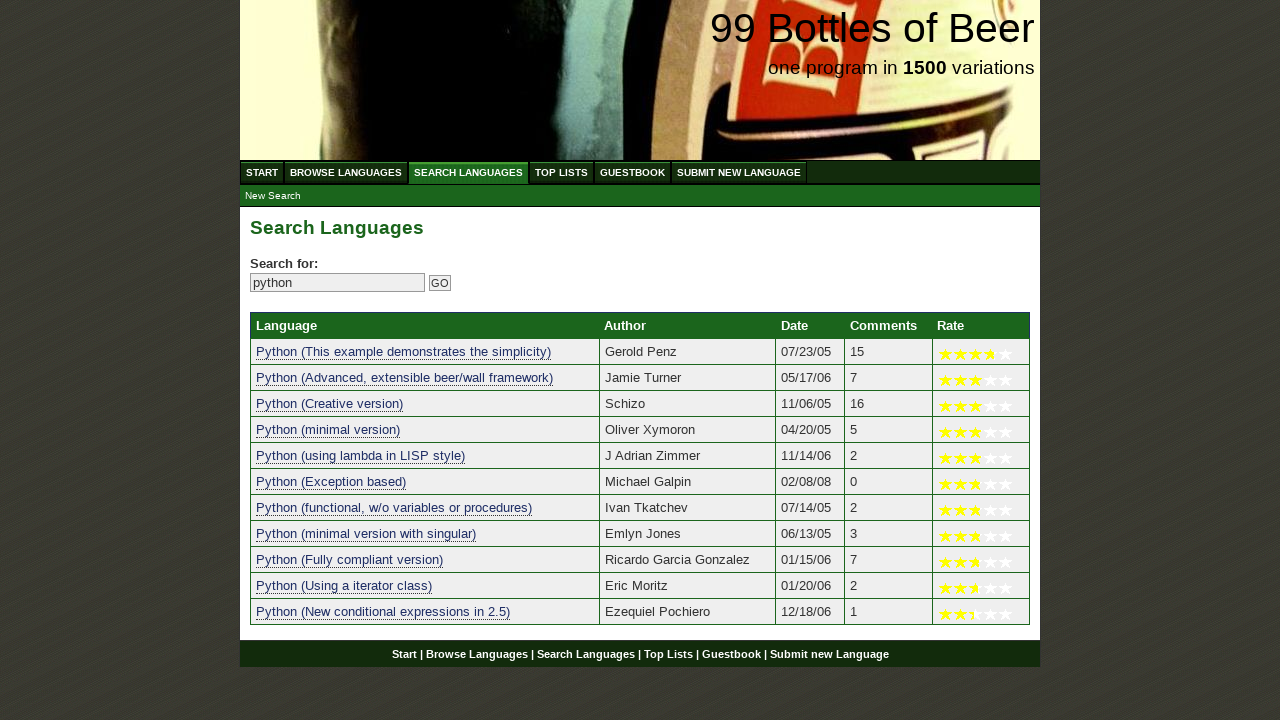

Search results table loaded with language entries
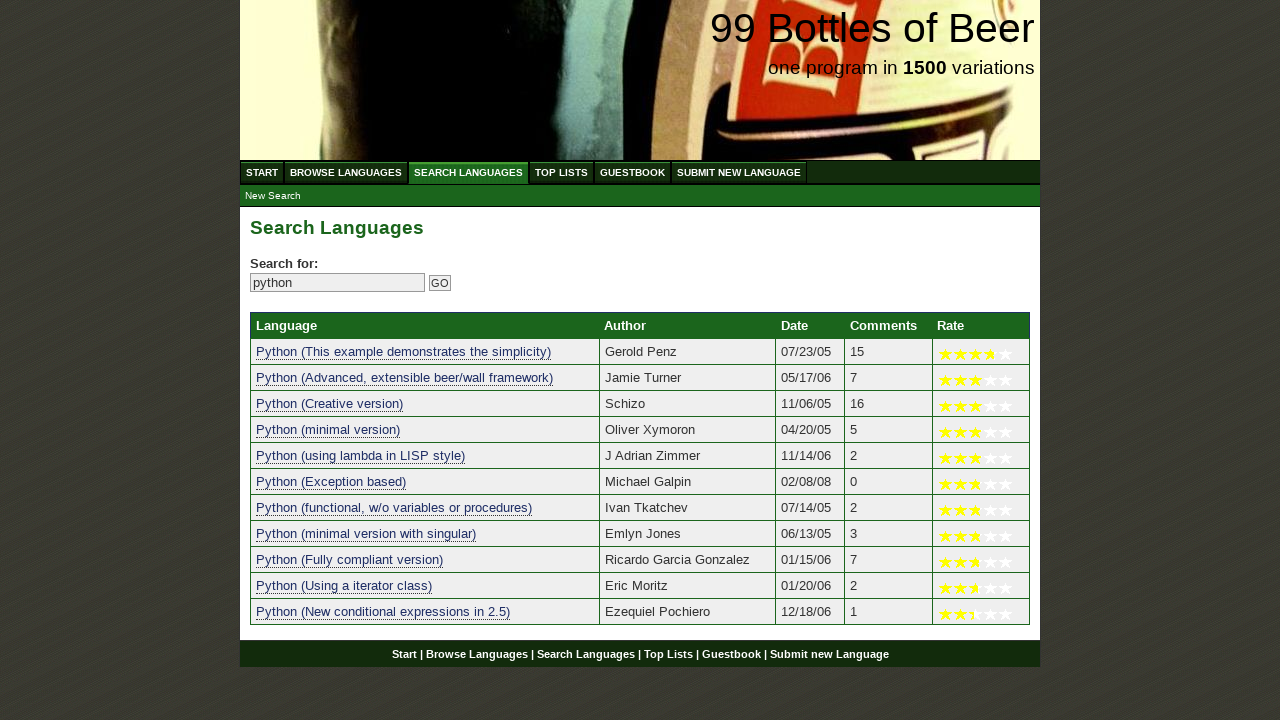

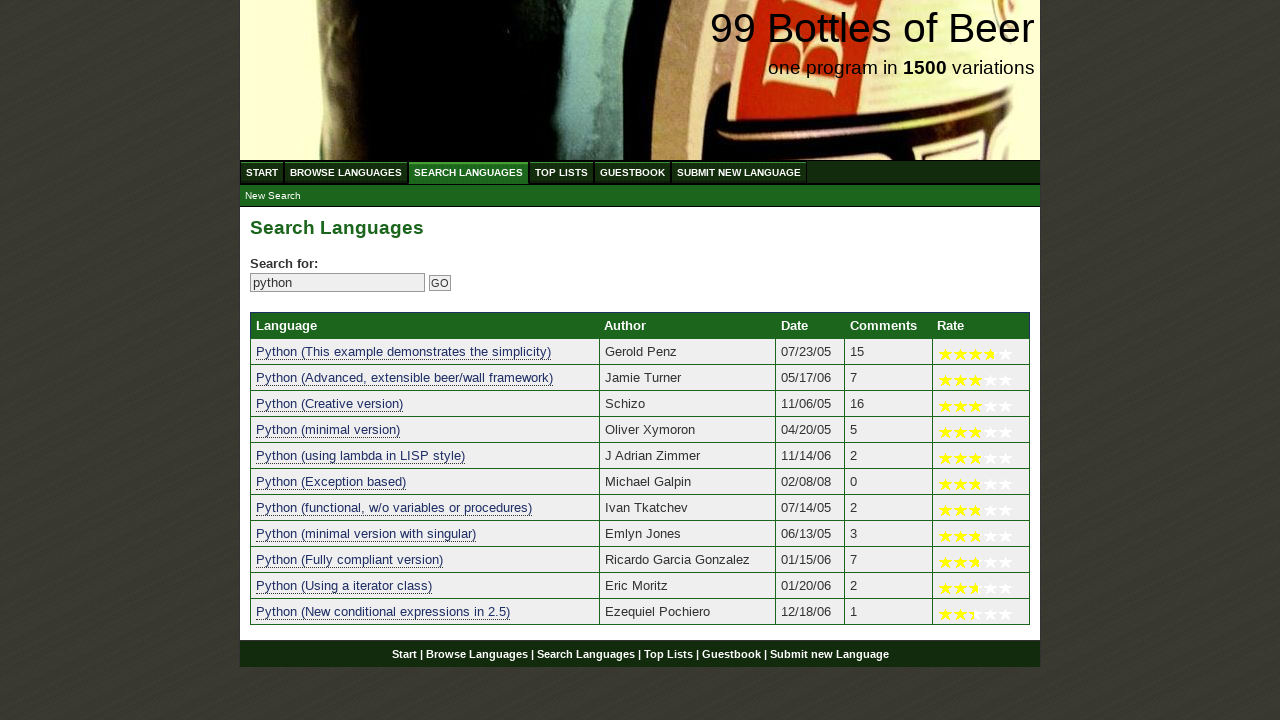